Tests various checkbox interactions on LeafGround practice page including clicking checkboxes, toggle switch, and using a multi-select dropdown with search functionality

Starting URL: https://www.leafground.com/checkbox.xhtml

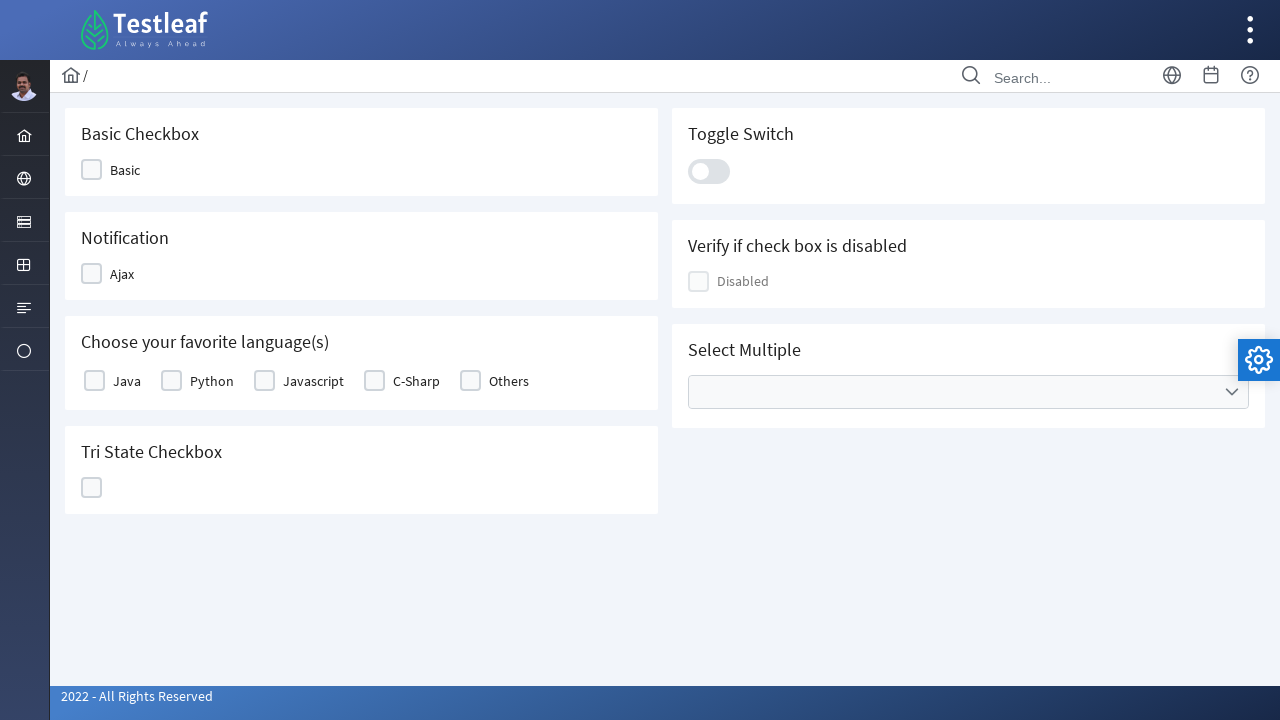

Clicked first checkbox in the grid at (92, 170) on xpath=//div[@class='grid formgrid']//div[2]
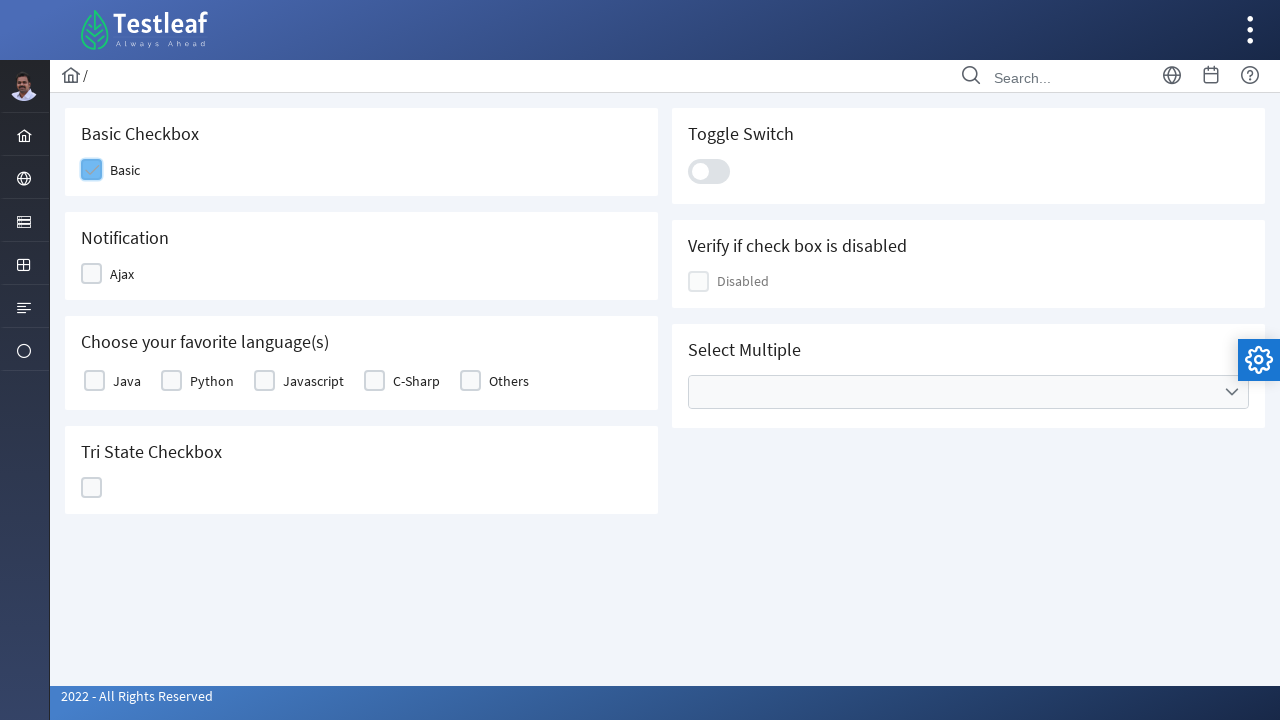

Clicked second checkbox group at (92, 274) on (//div[@class='grid formgrid'])[2]//div[2]
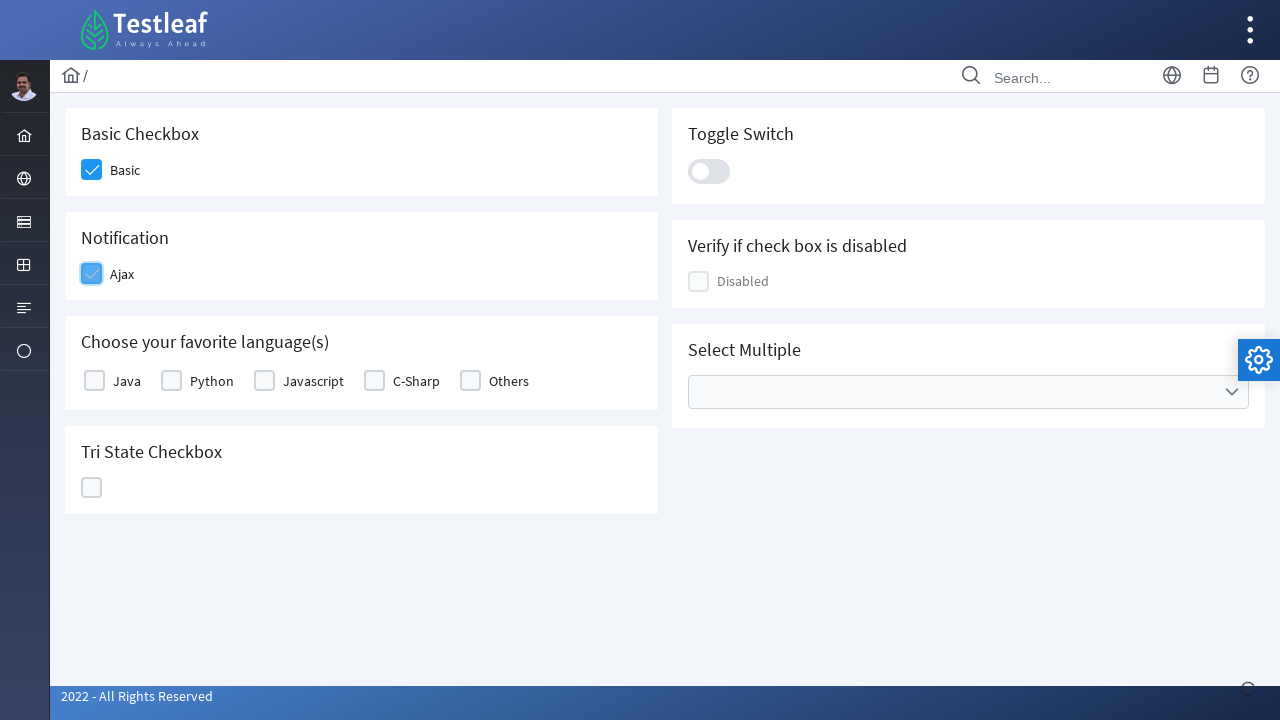

Clicked third checkbox group at (94, 381) on (//div[@class='grid formgrid'])[3]//div[2]
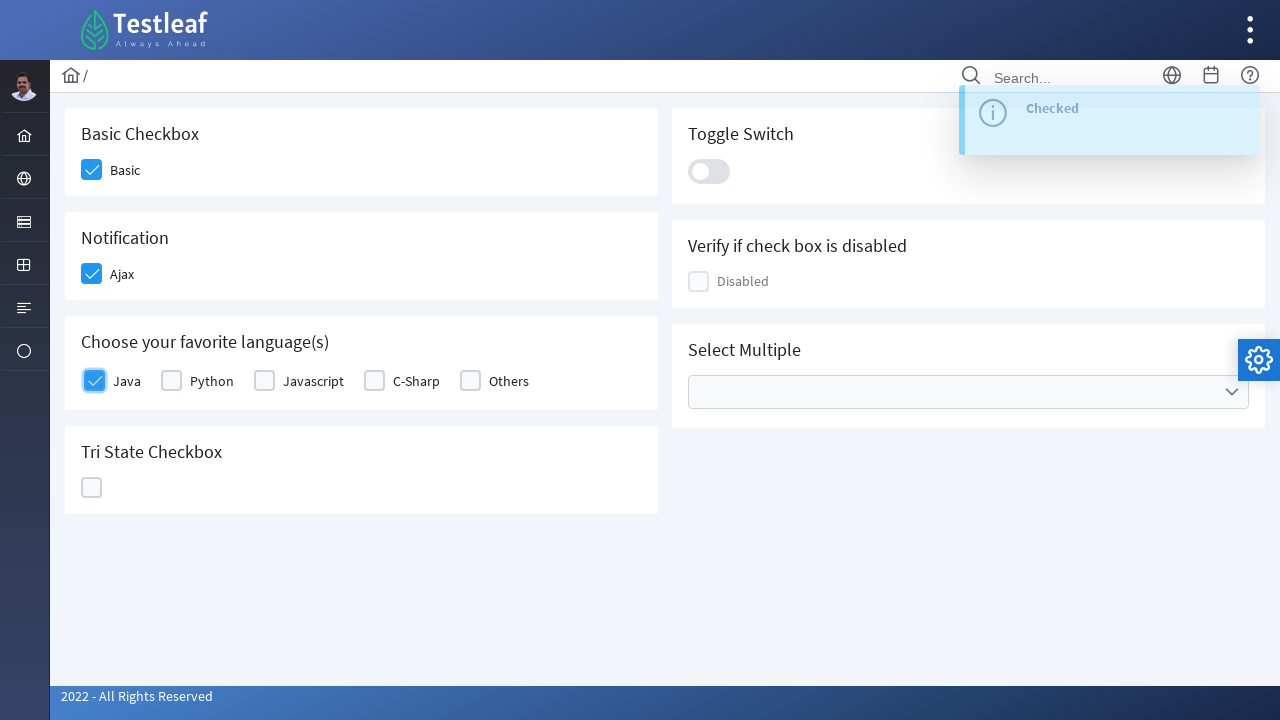

Clicked fourth checkbox group at (92, 488) on (//div[@class='grid formgrid'])[4]//div[2]
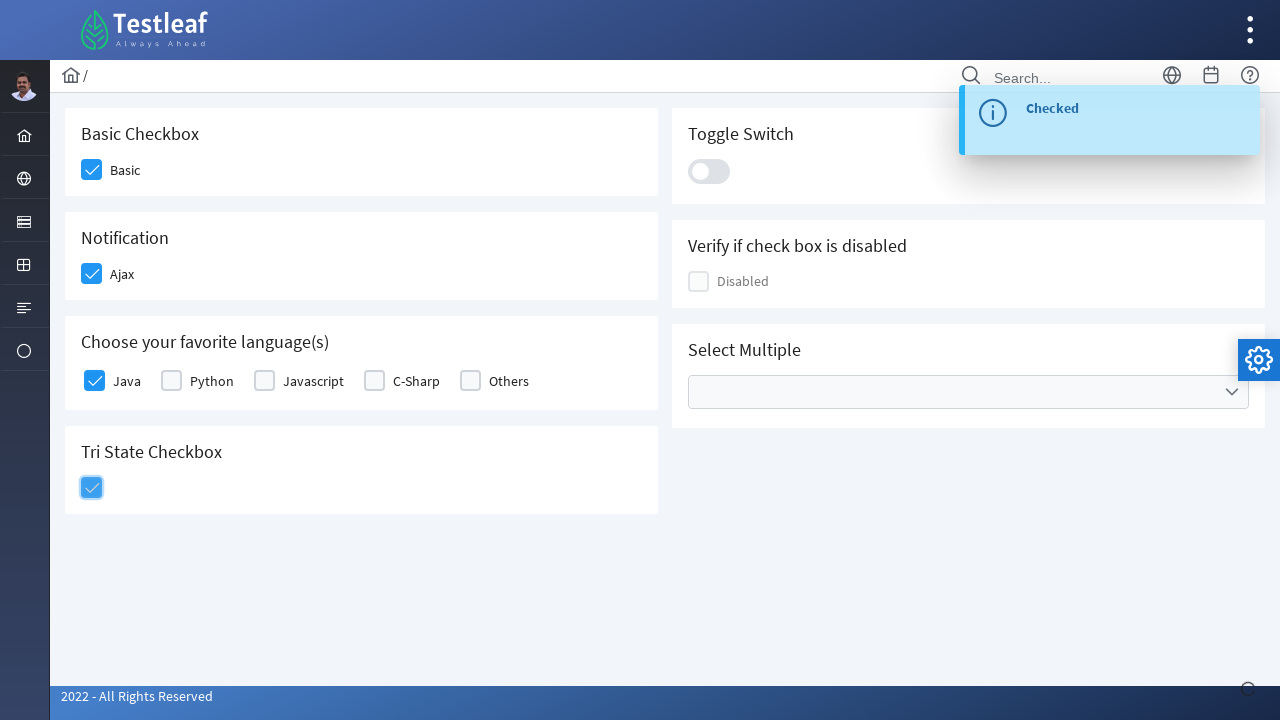

Clicked toggle switch at (709, 171) on xpath=//div[@class='ui-toggleswitch-slider']
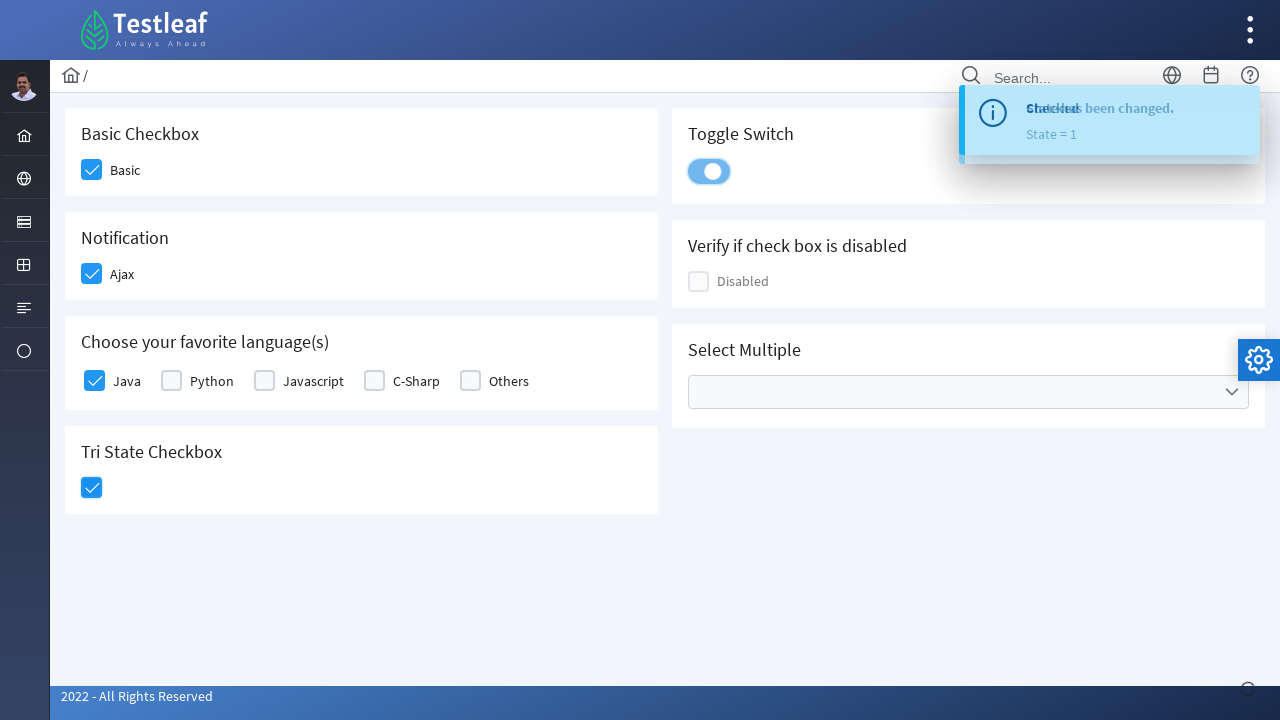

Opened Cities multi-select dropdown at (968, 392) on xpath=//ul[@data-label='Cities']
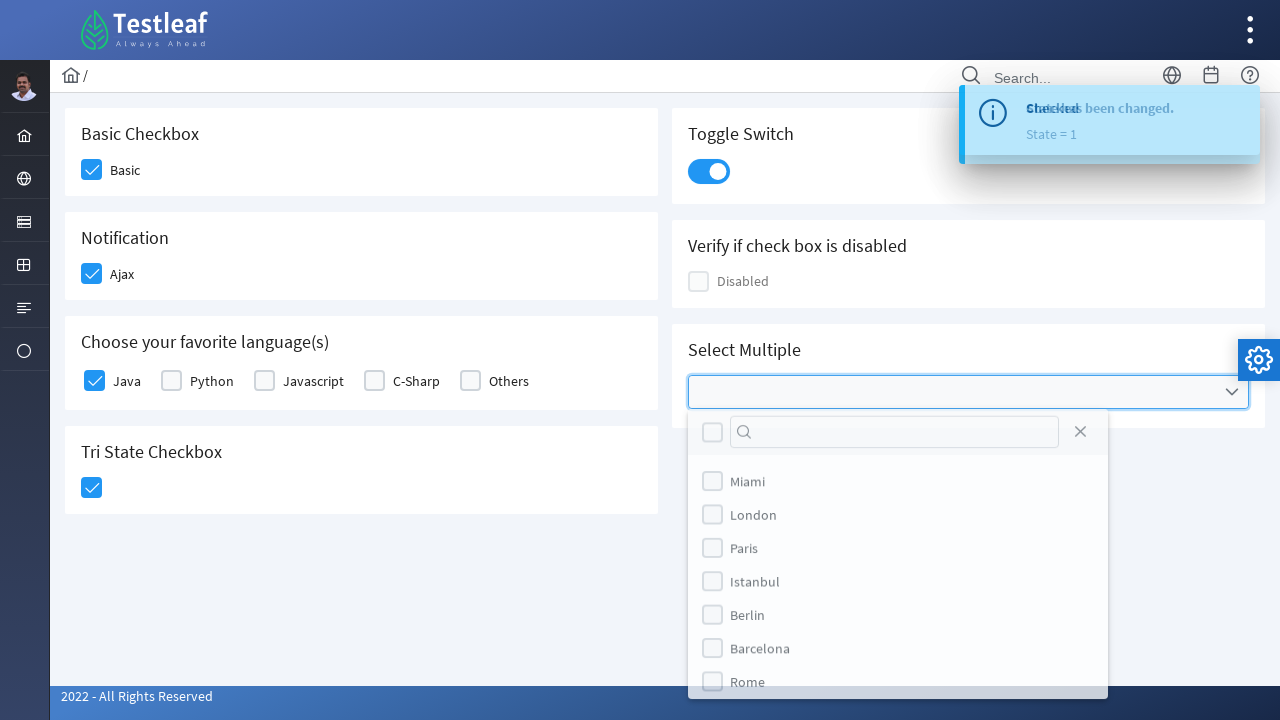

Typed 'IStanbul' in dropdown search field on (//input[@type='text'])[3]
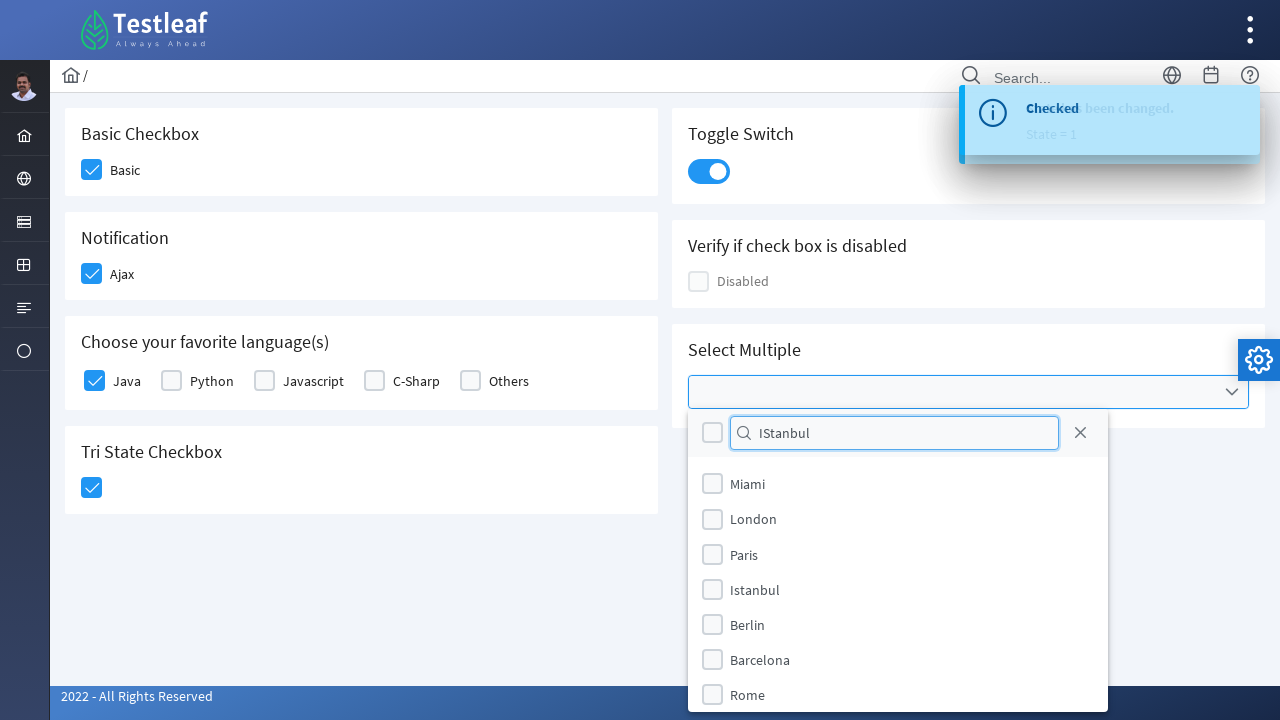

Selected Istanbul from dropdown options at (755, 589) on (//label[text()='Istanbul'])[2]
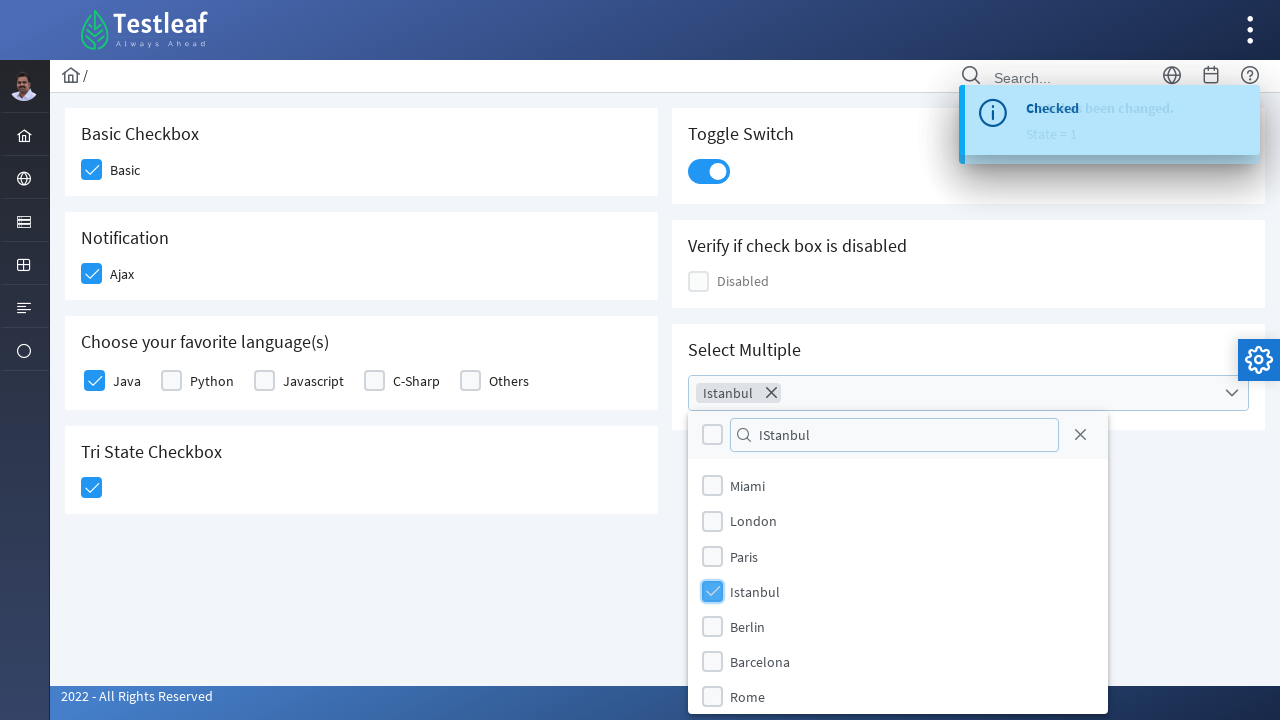

Closed the multi-select dropdown at (1080, 435) on xpath=//a[@class='ui-selectcheckboxmenu-close ui-corner-all']
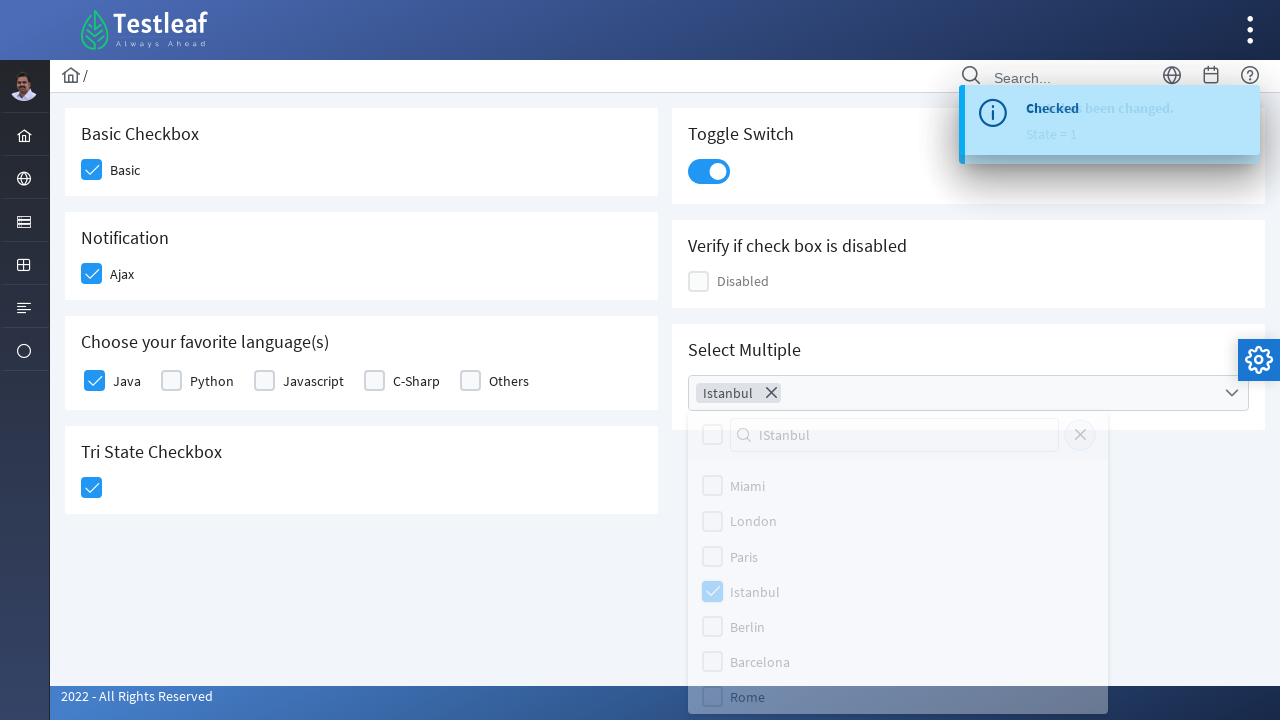

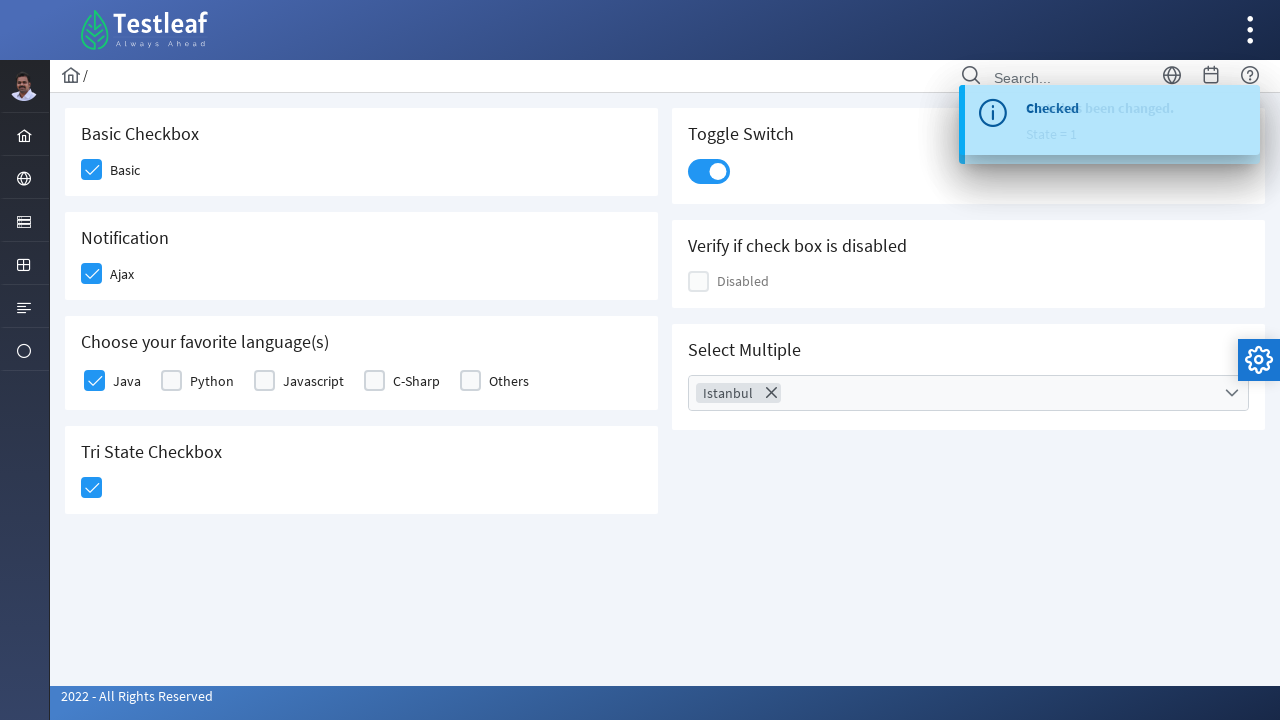